Navigates through the clothes category to view a specific sweater product page

Starting URL: https://mystore-testlab.coderslab.pl/index.php

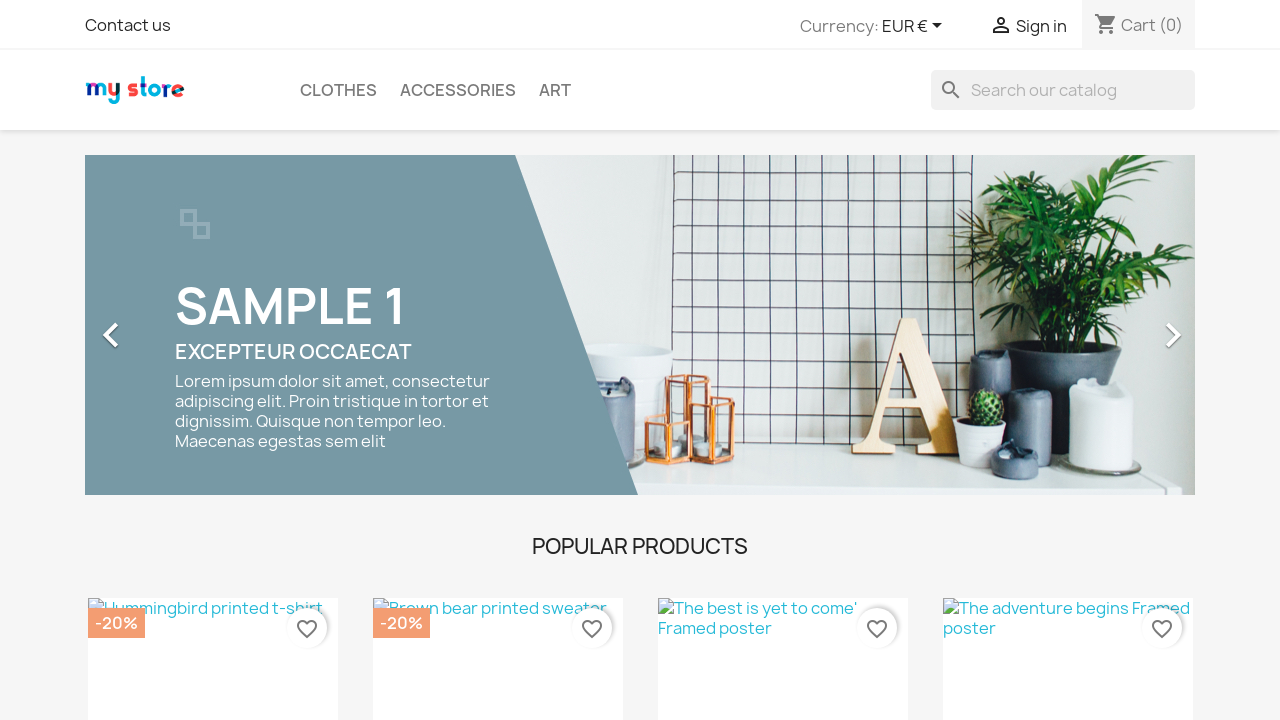

Clicked on clothes category link at (338, 90) on a[href*='category=3']
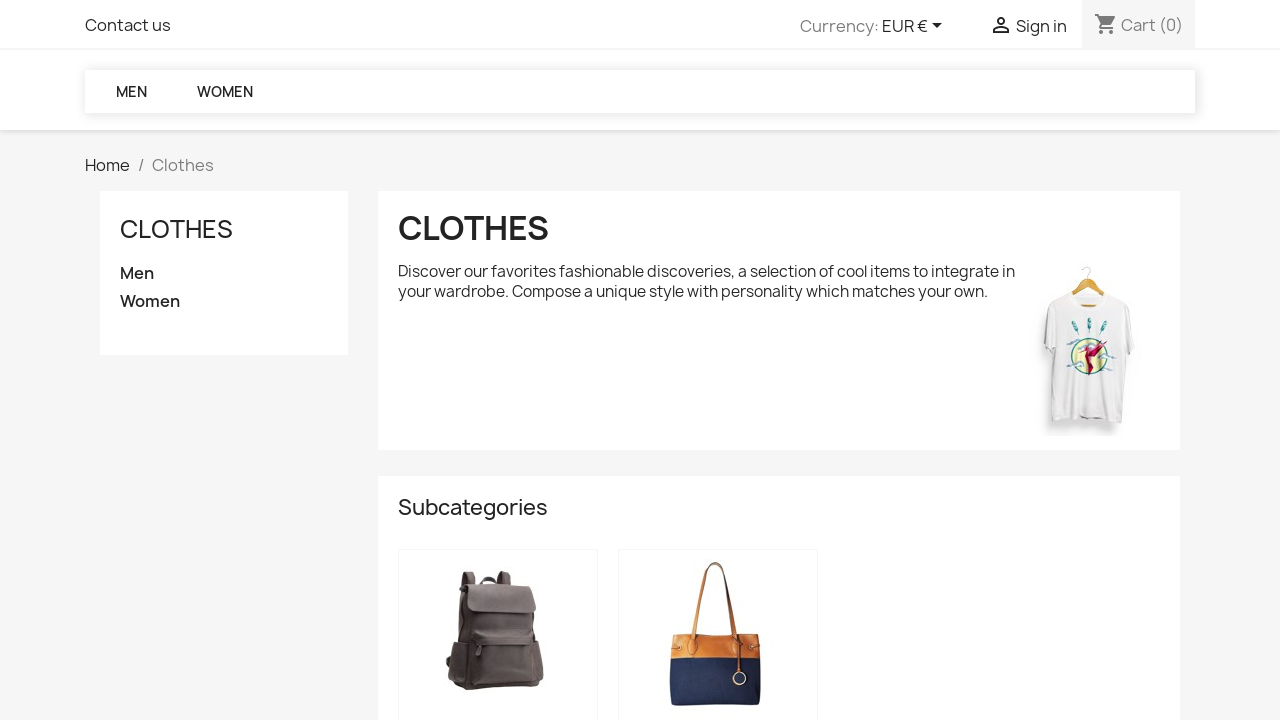

Clicked on Hummingbird Printed Sweater product link at (779, 360) on text=Hummingbird Printed Sweater
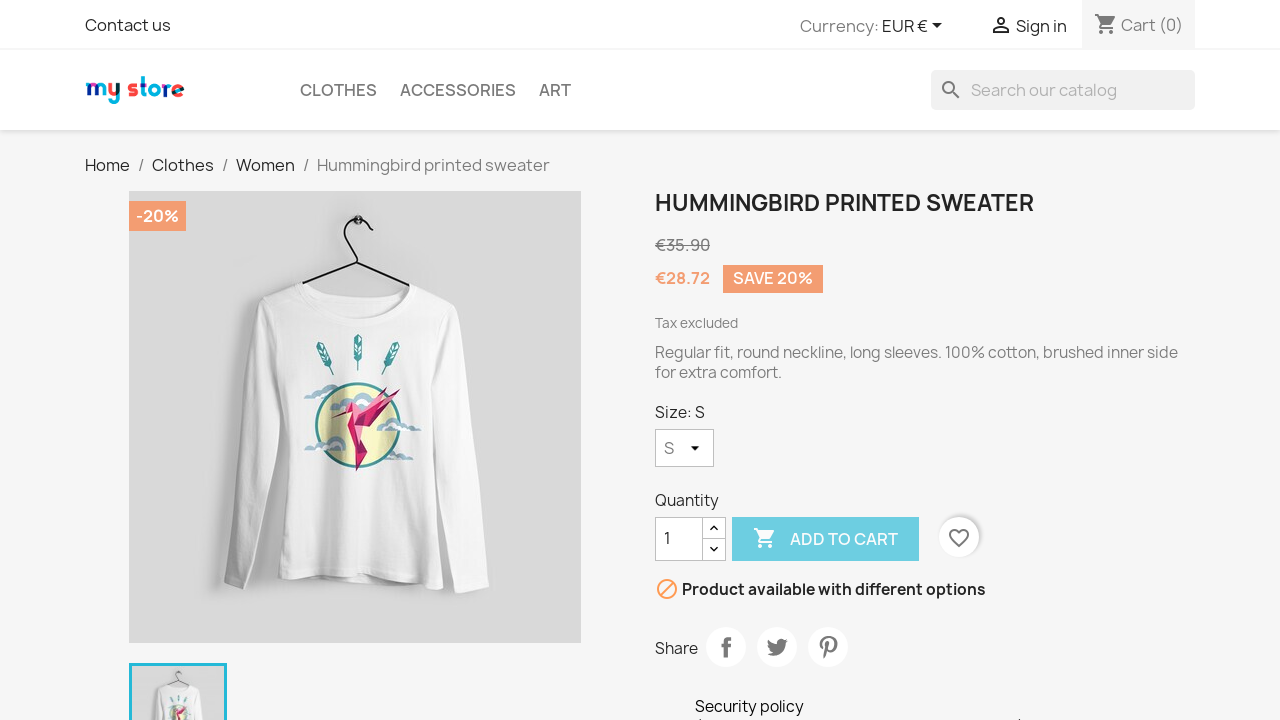

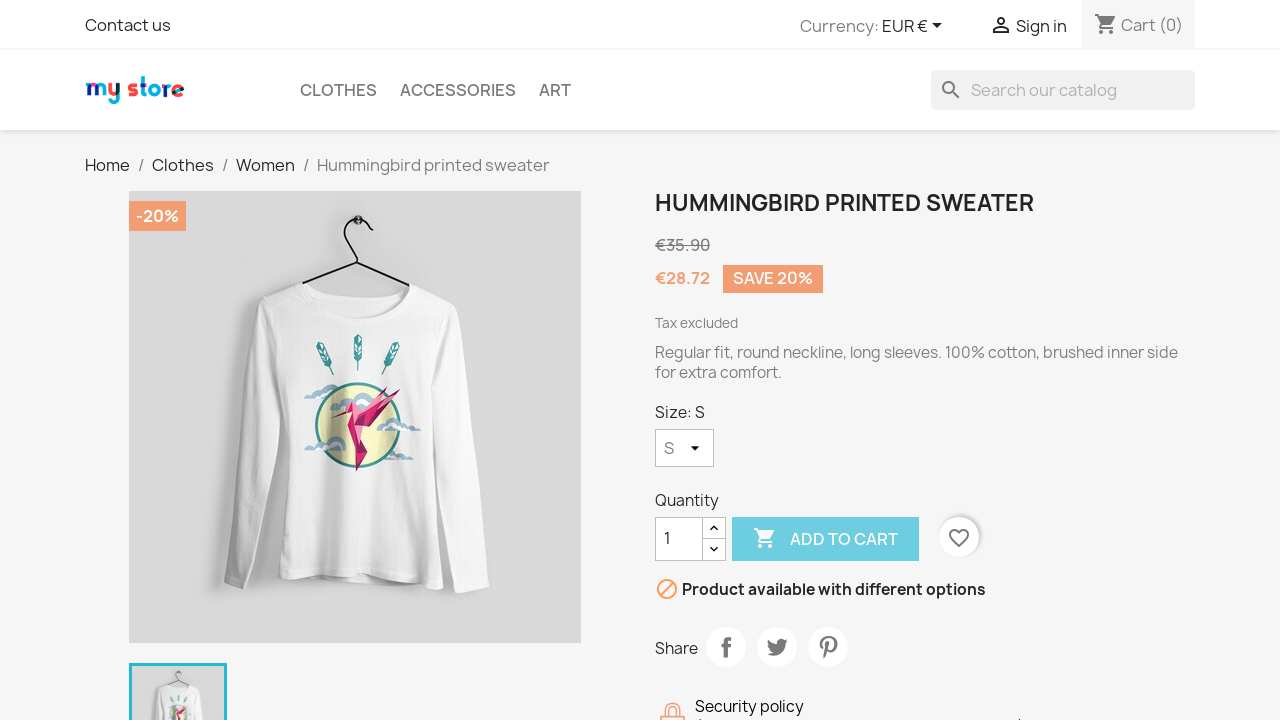